Tests the search functionality on python.org by entering a search query and clicking the search button

Starting URL: https://www.python.org/

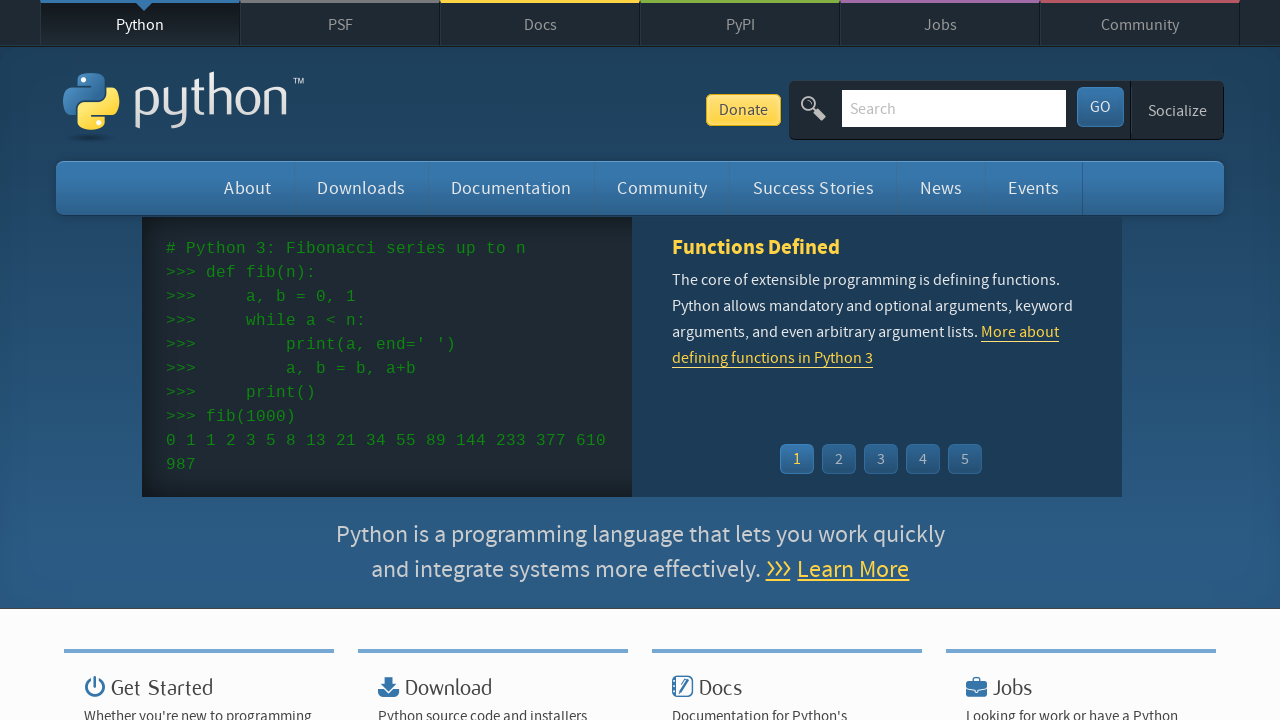

Filled search field with 'python' query on //*[@id="id-search-field"]
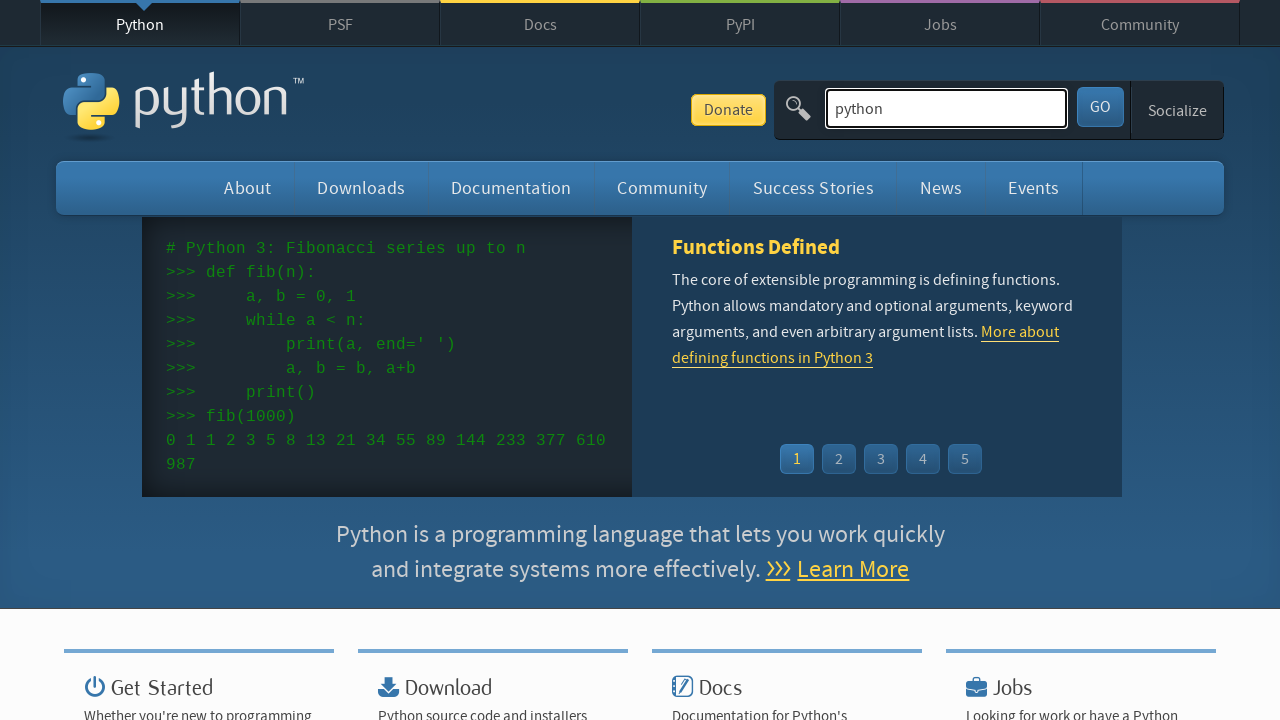

Clicked search button at (1100, 107) on xpath=//*[@id="submit"]
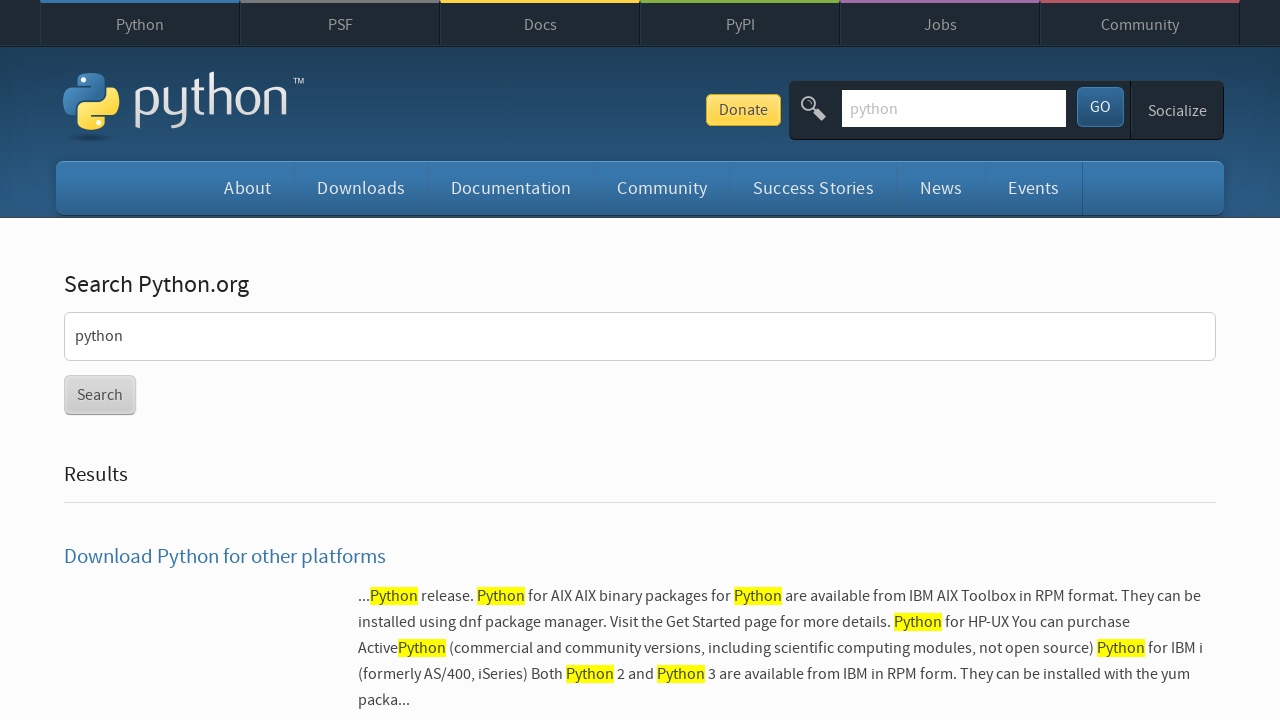

Search results page loaded
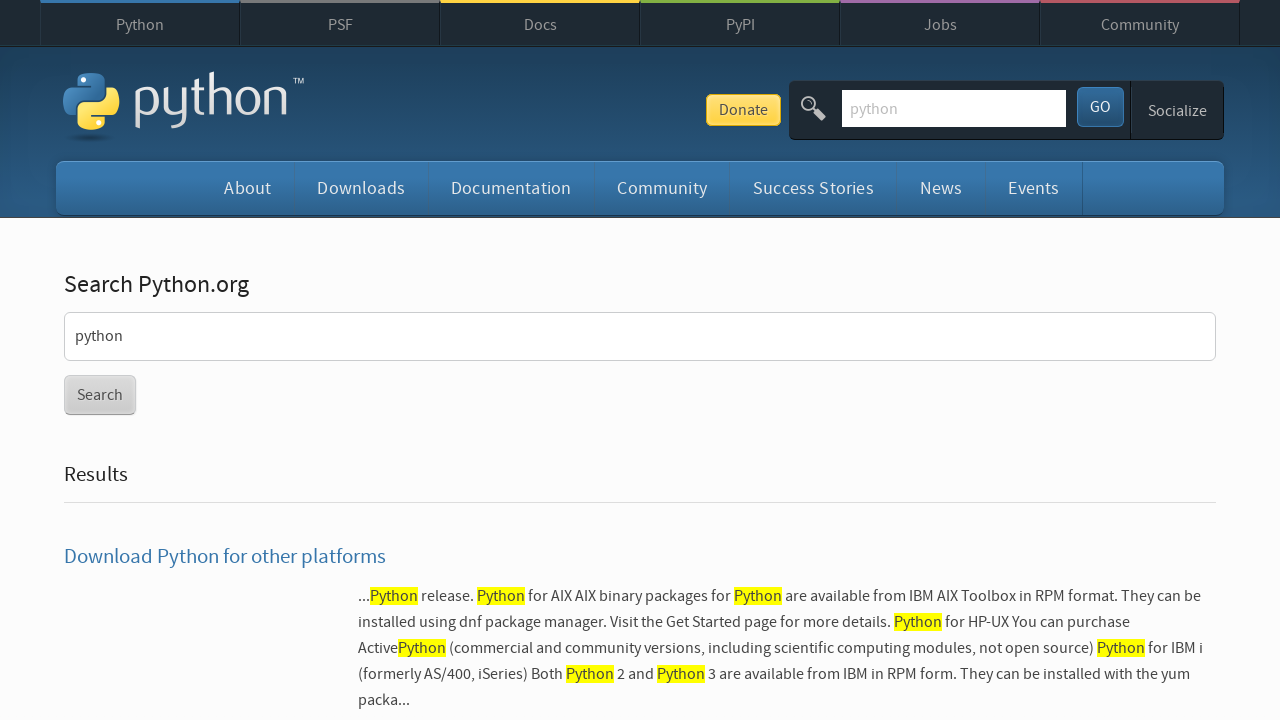

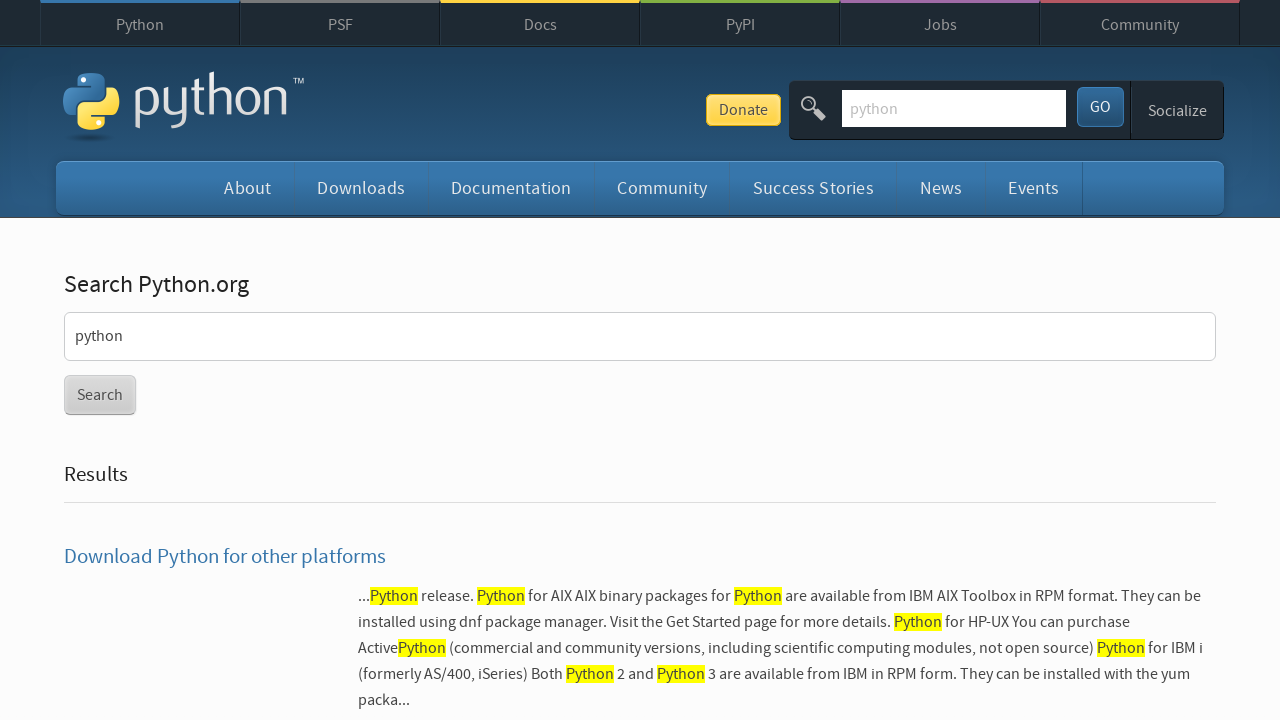